Tests checkbox selection and dropdown functionality on a flight booking form, including selecting checkboxes and incrementing passenger count

Starting URL: https://rahulshettyacademy.com/dropdownsPractise/

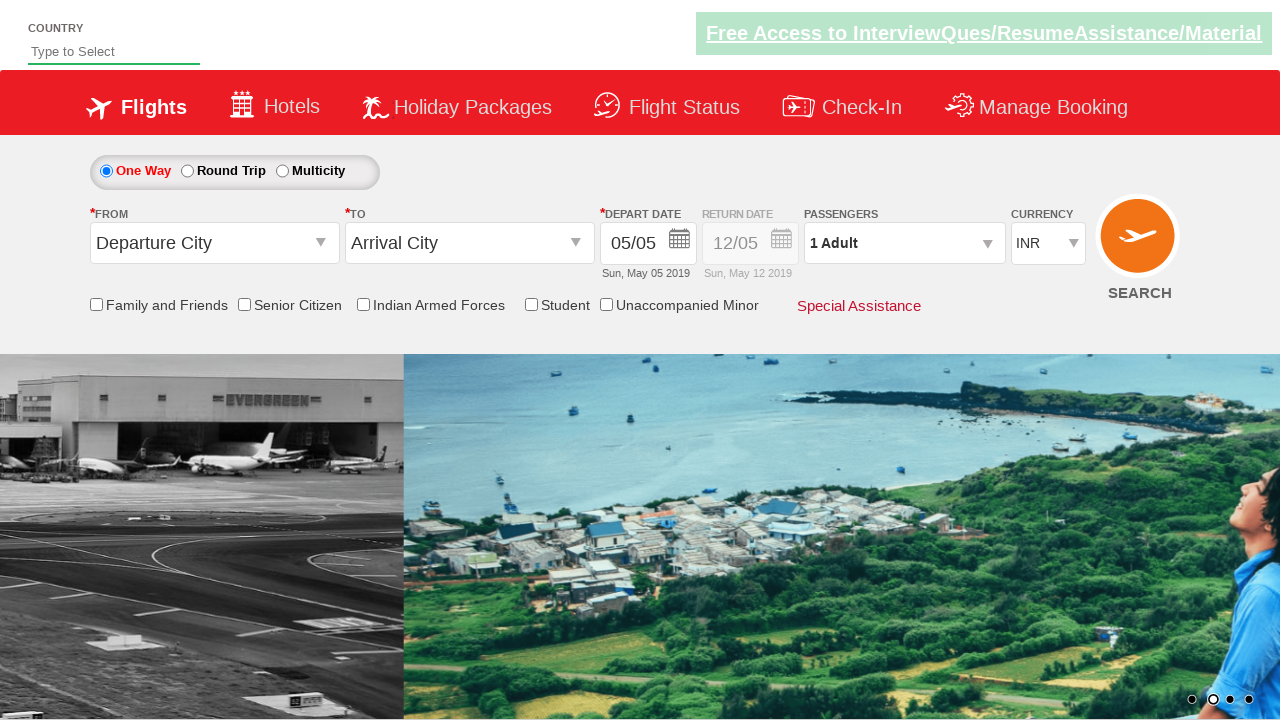

Located all checkboxes on the page
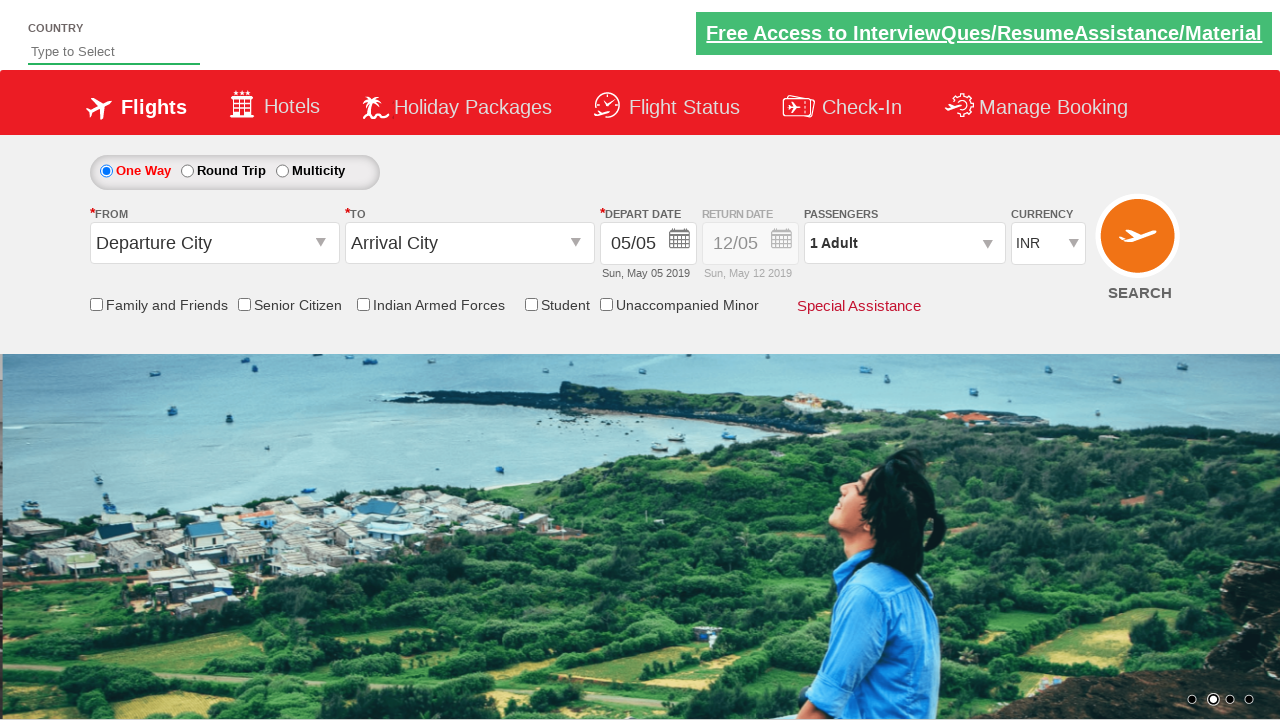

Total checkboxes found: 6
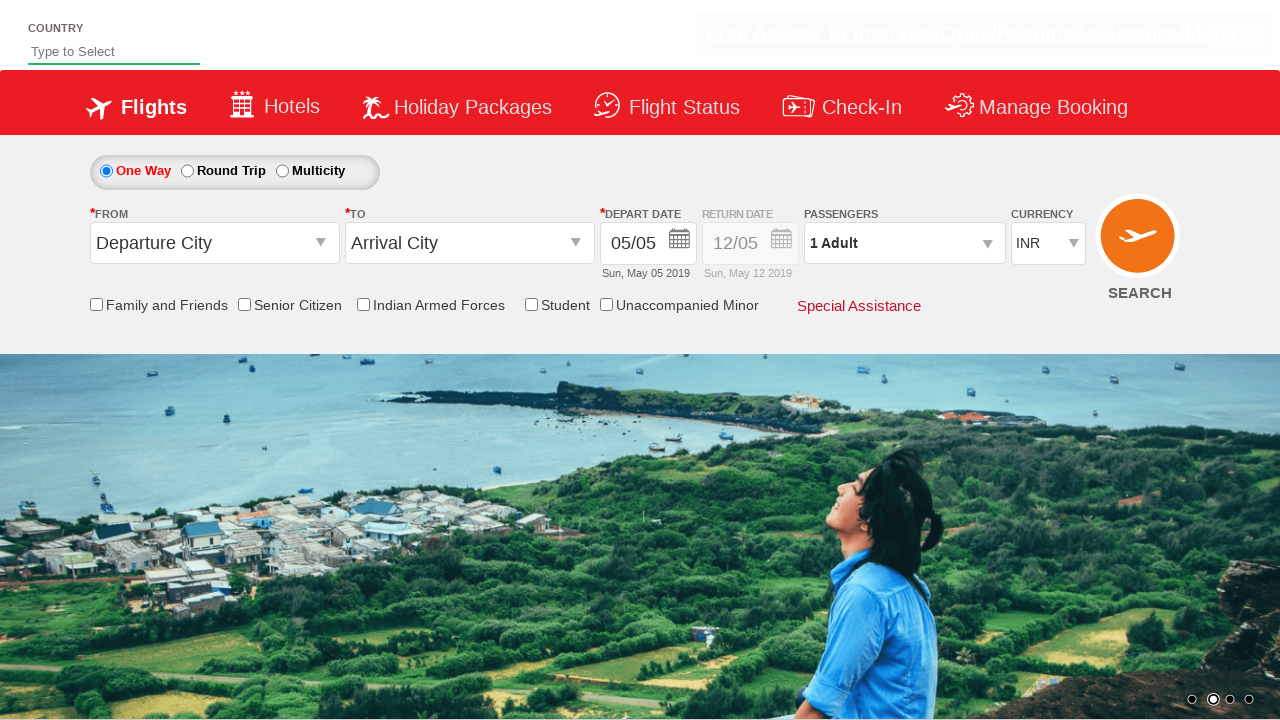

Located 'Friends and Family' checkbox
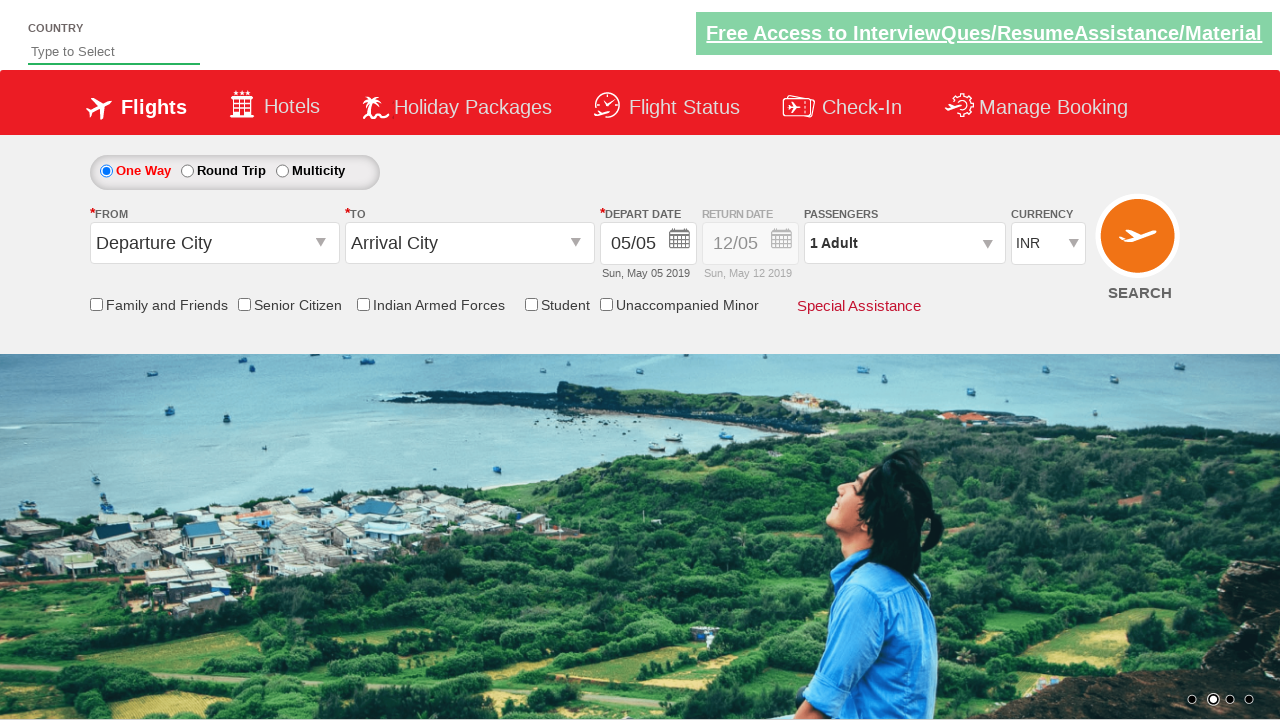

Verified checkbox is unchecked initially: True
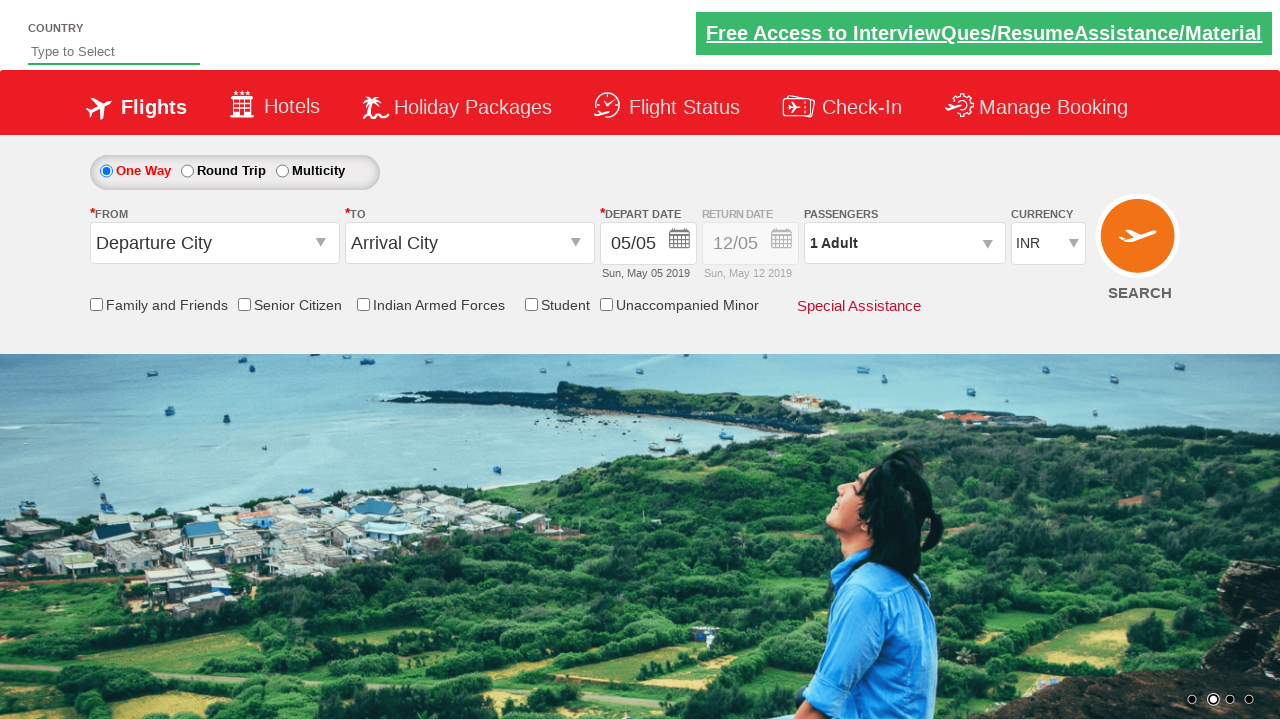

Assertion passed: checkbox is initially unchecked
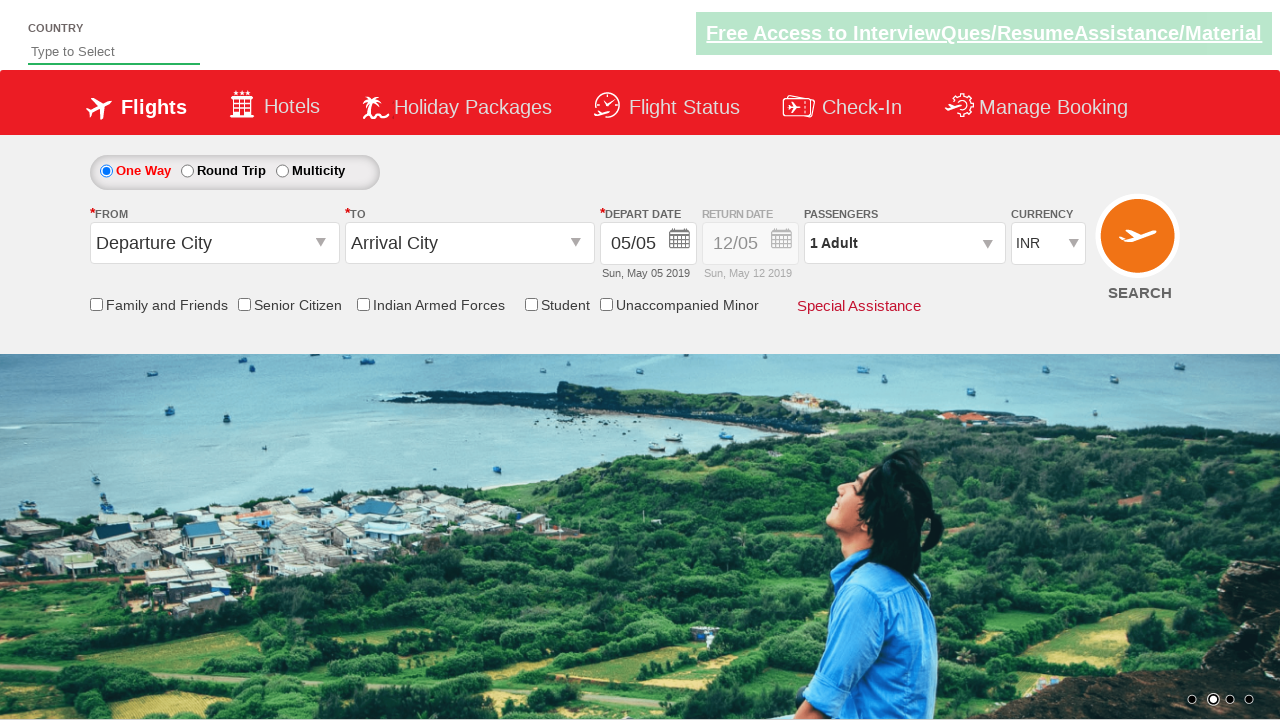

Clicked 'Friends and Family' checkbox at (96, 304) on input[id*='friendsandfamily']
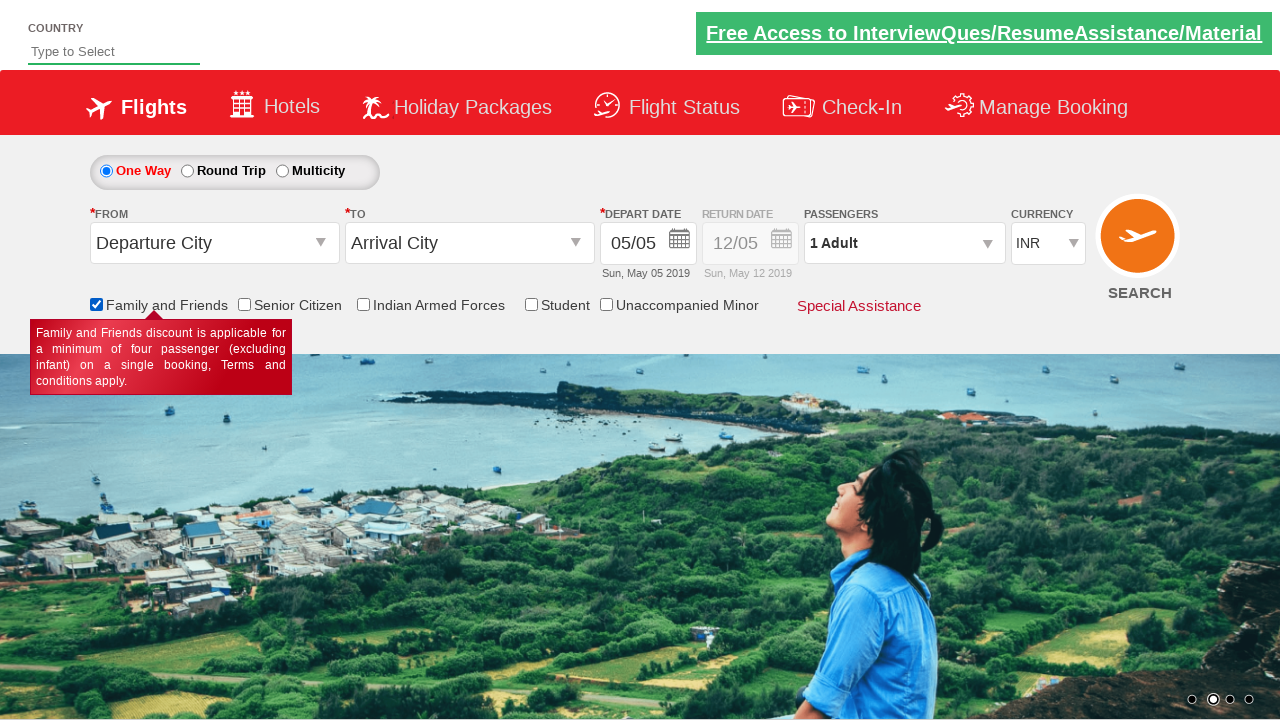

Verified checkbox is now checked: True
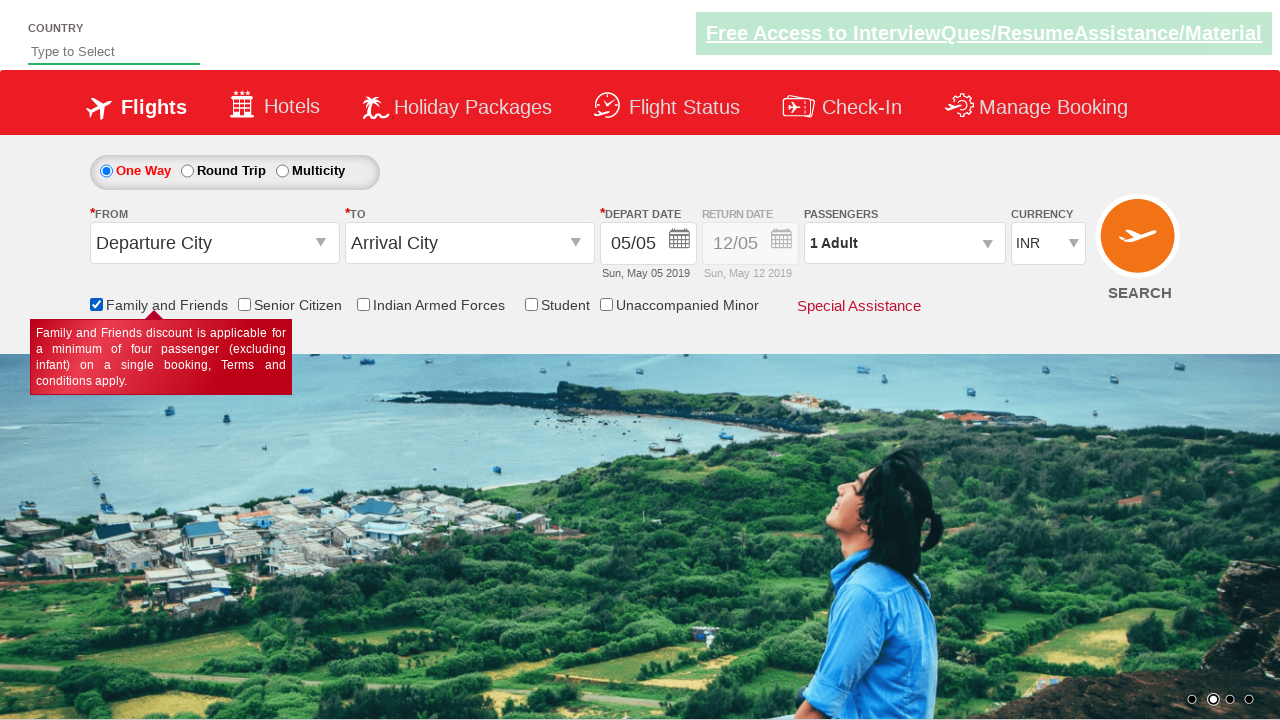

Assertion passed: checkbox is now checked
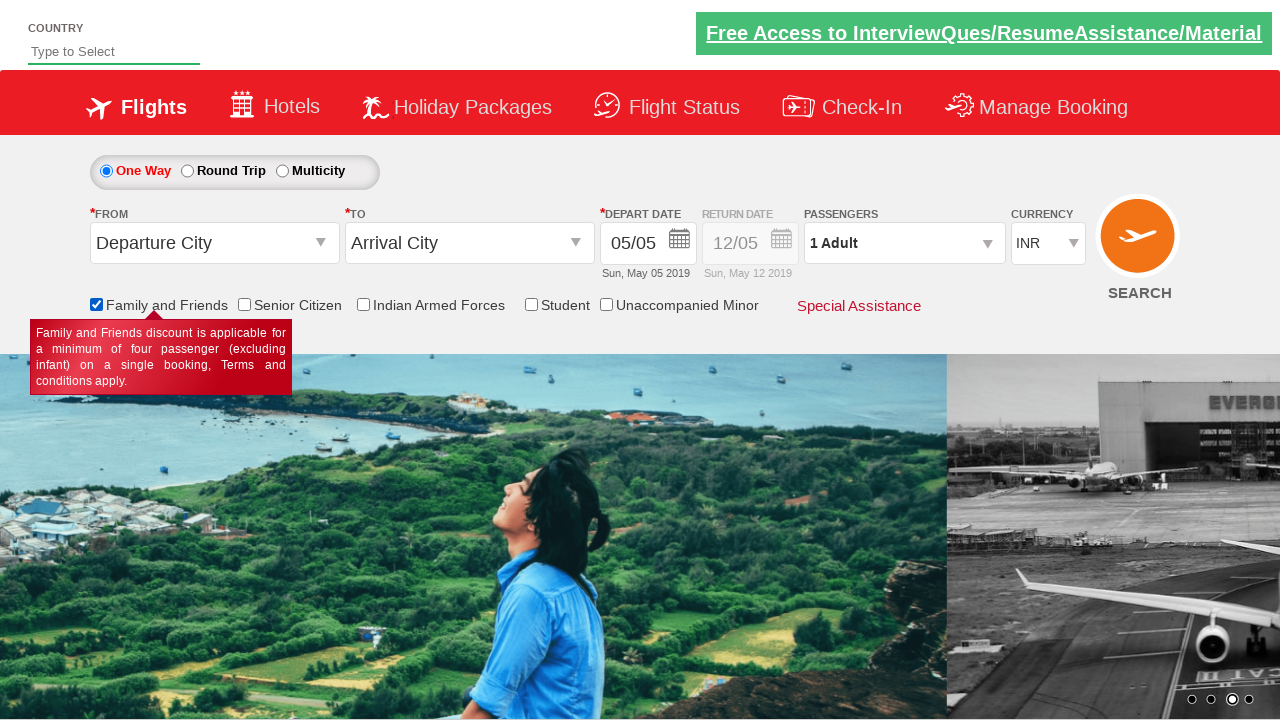

Located passenger info element
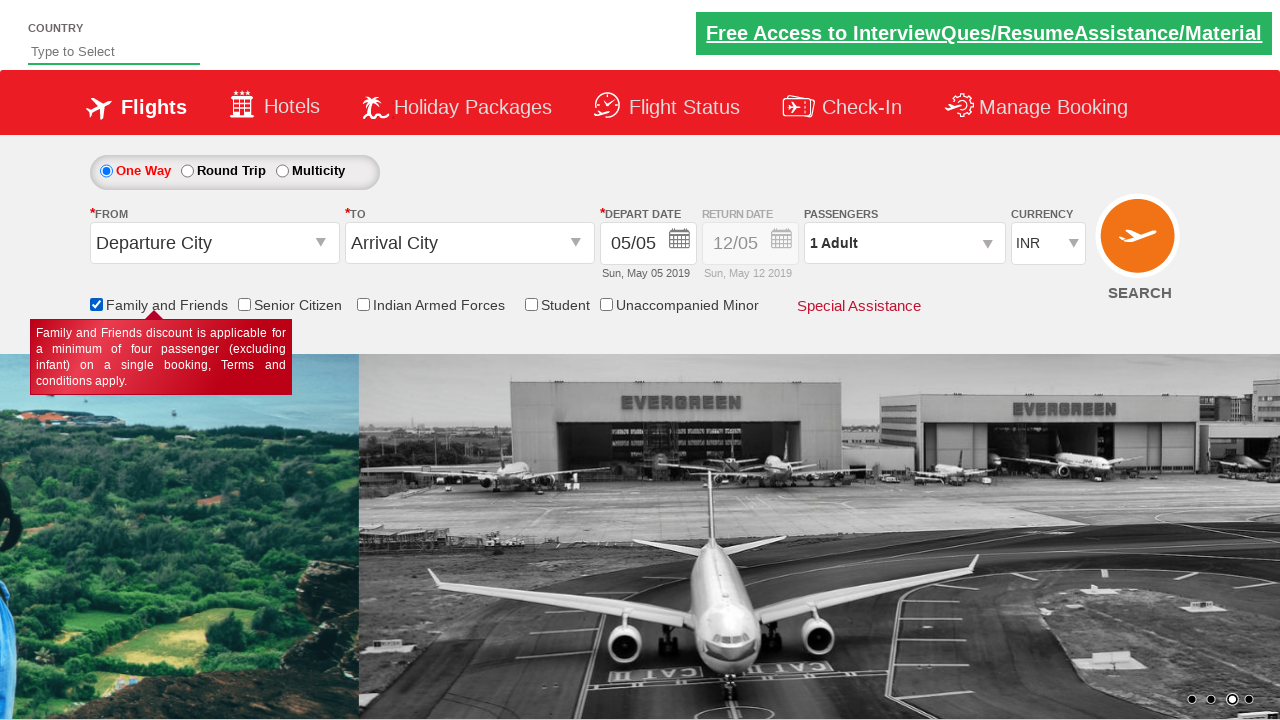

Initial passenger text: 1 Adult
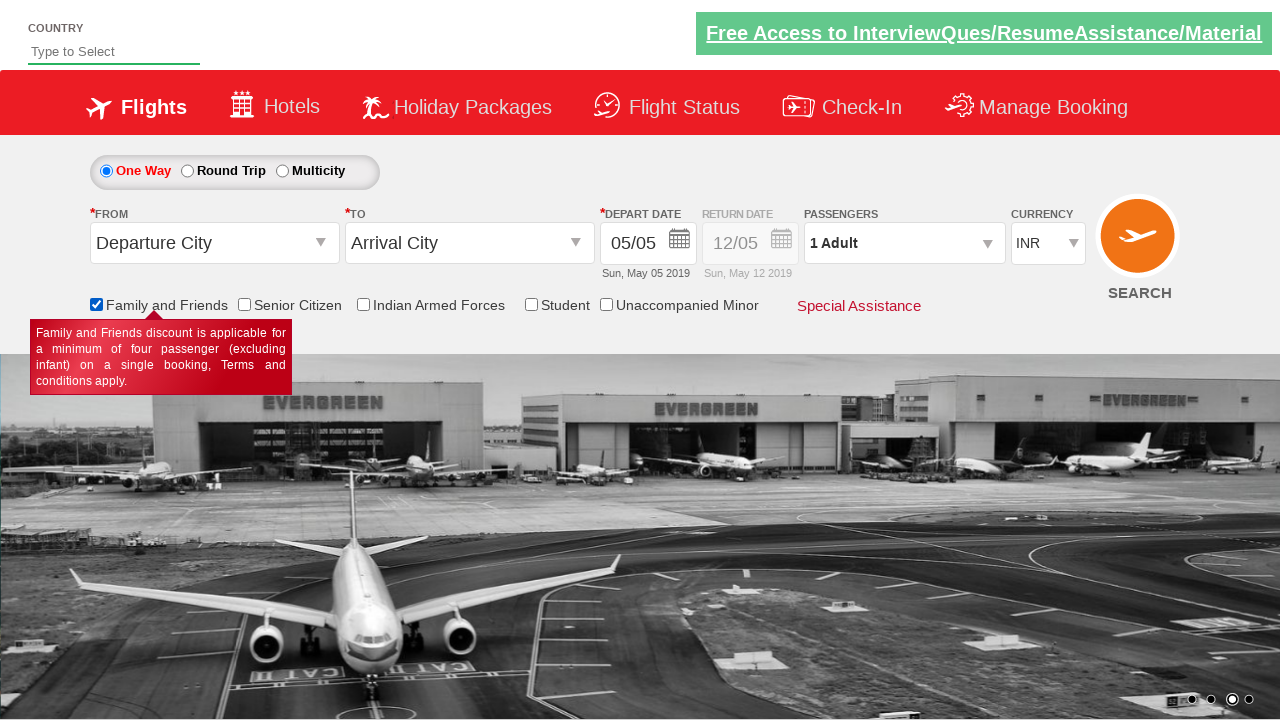

Clicked passenger info to open dropdown at (904, 243) on #divpaxinfo
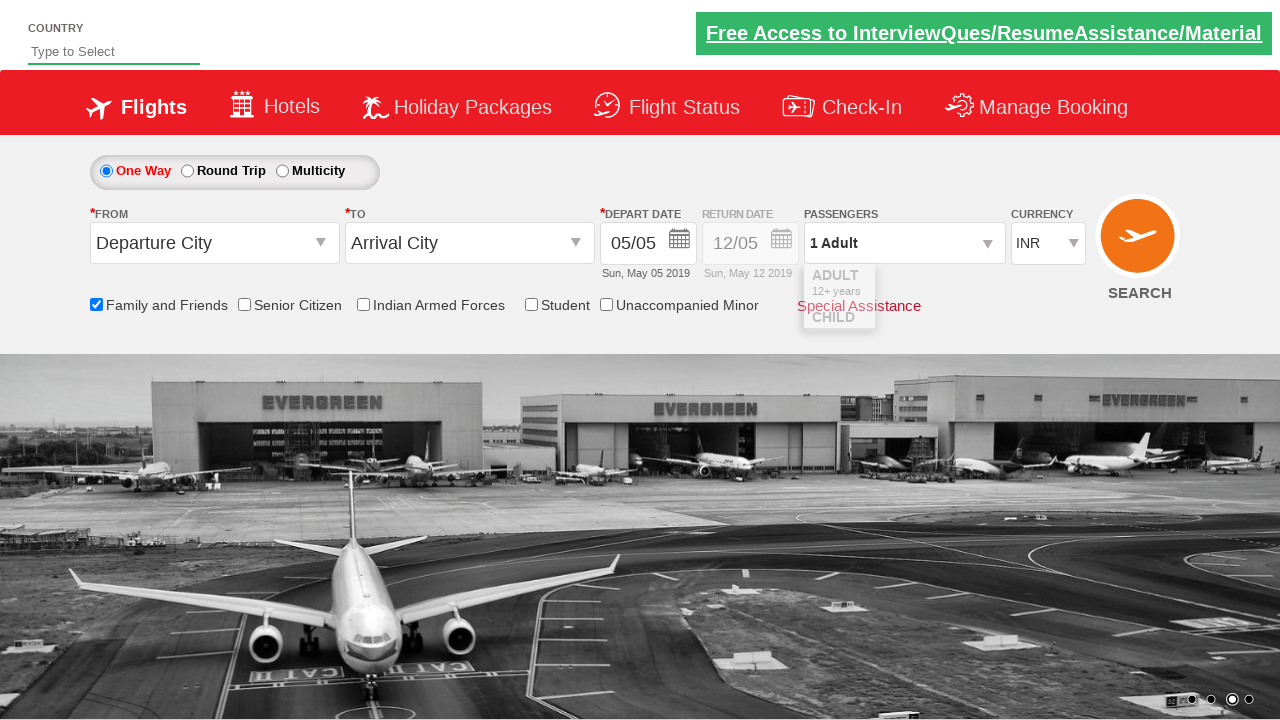

Waited 2000ms for dropdown to be visible
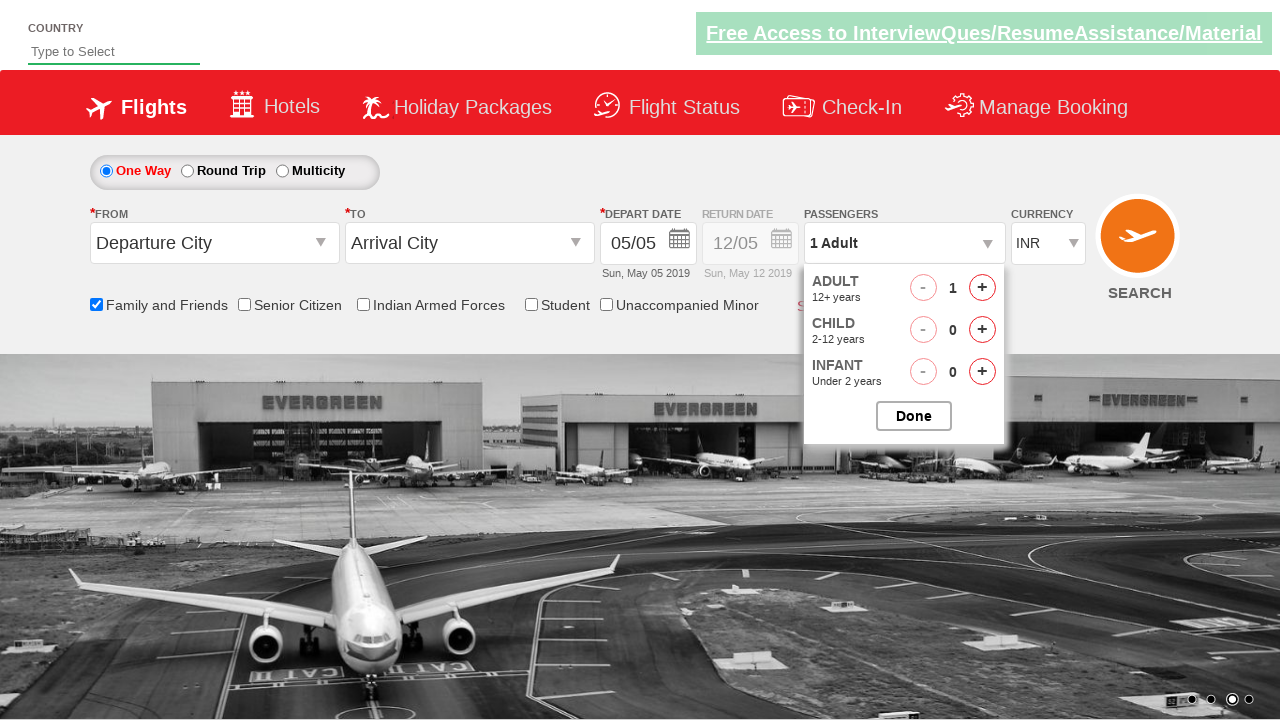

Clicked increment adult button (iteration 1/7) at (982, 288) on #hrefIncAdt
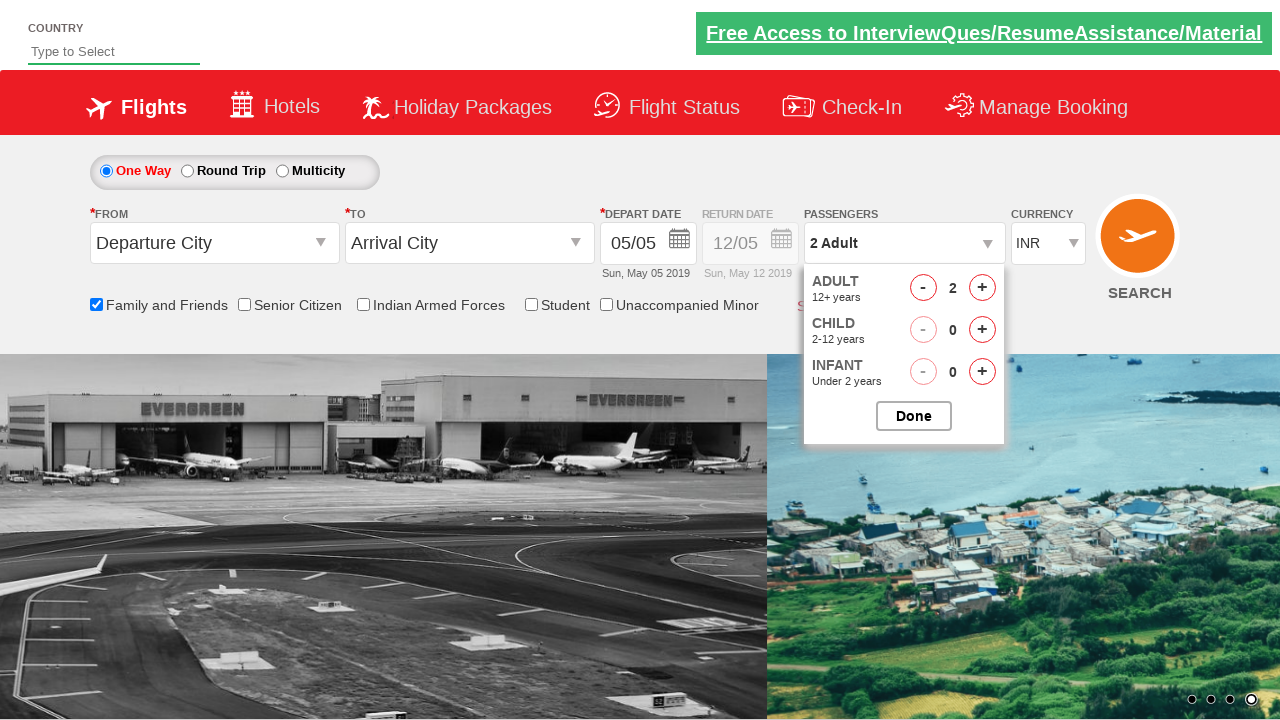

Clicked increment adult button (iteration 2/7) at (982, 288) on #hrefIncAdt
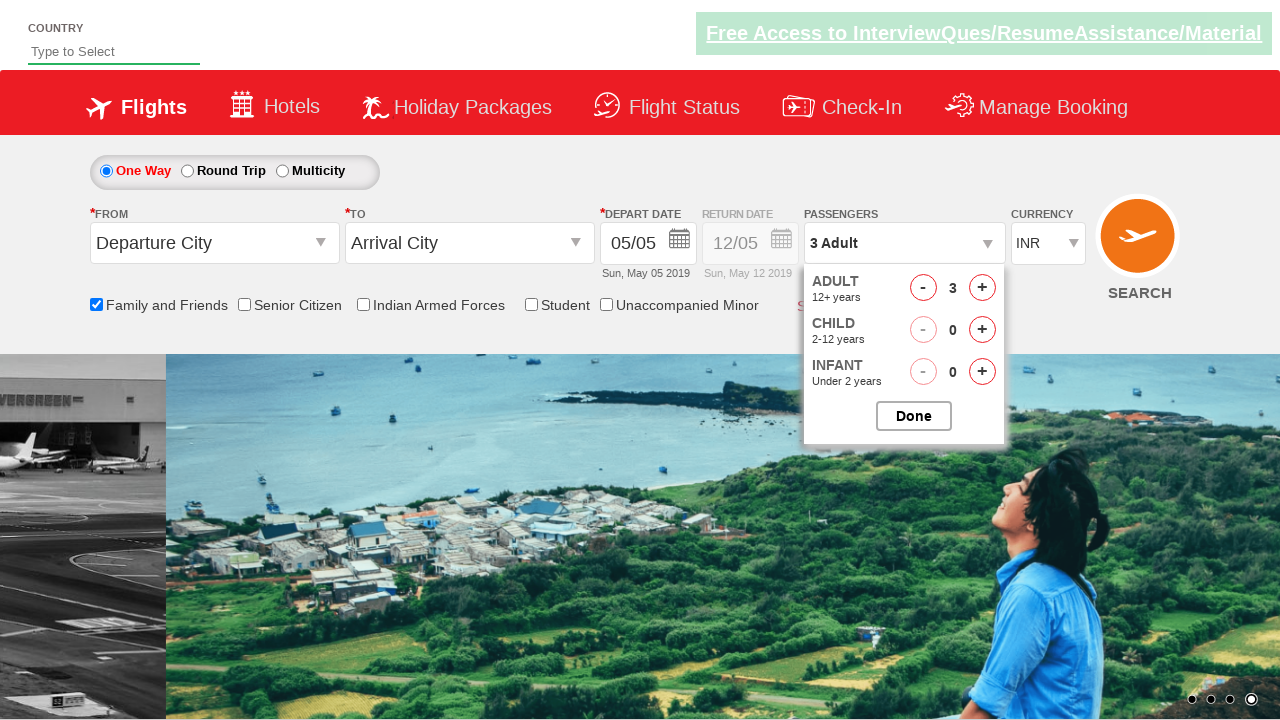

Clicked increment adult button (iteration 3/7) at (982, 288) on #hrefIncAdt
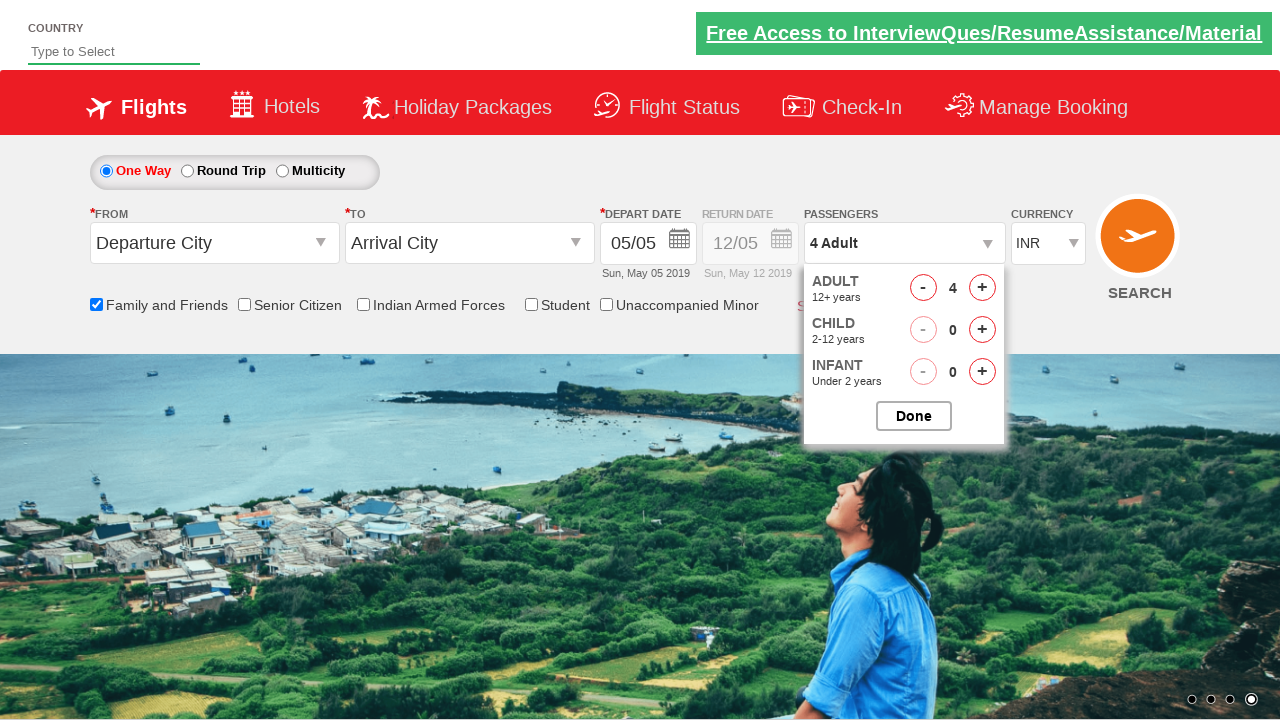

Clicked increment adult button (iteration 4/7) at (982, 288) on #hrefIncAdt
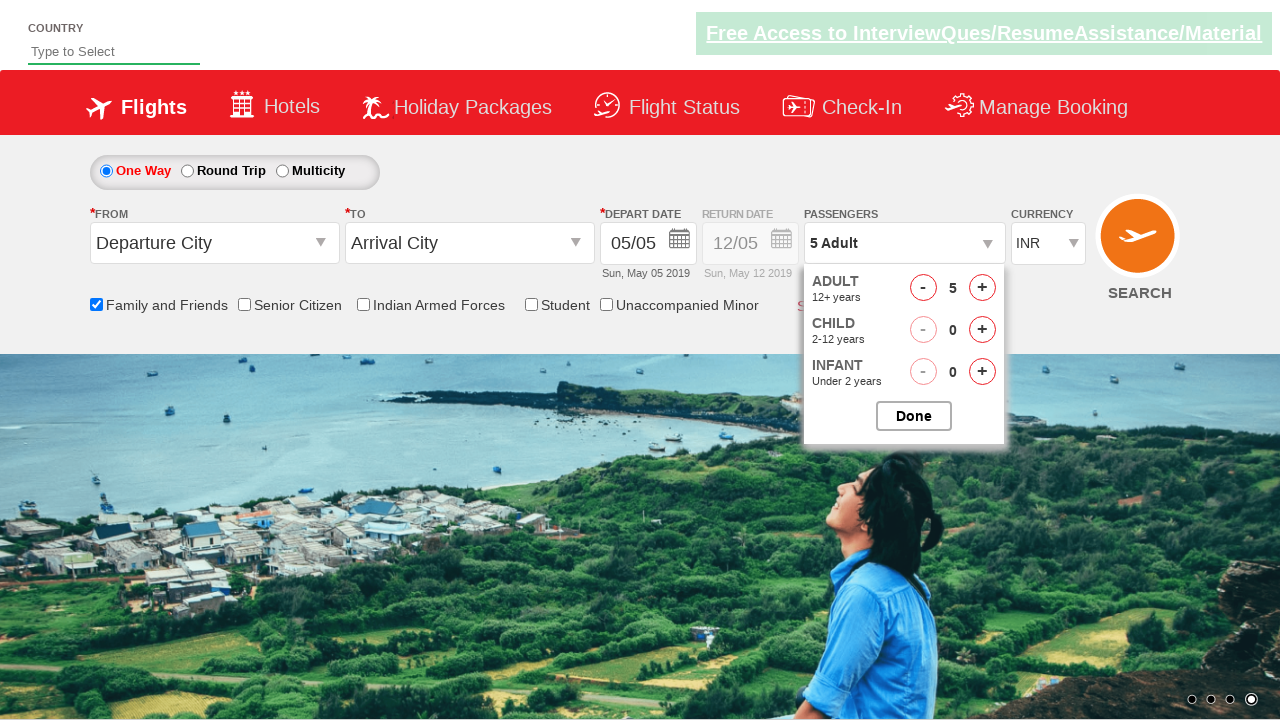

Clicked increment adult button (iteration 5/7) at (982, 288) on #hrefIncAdt
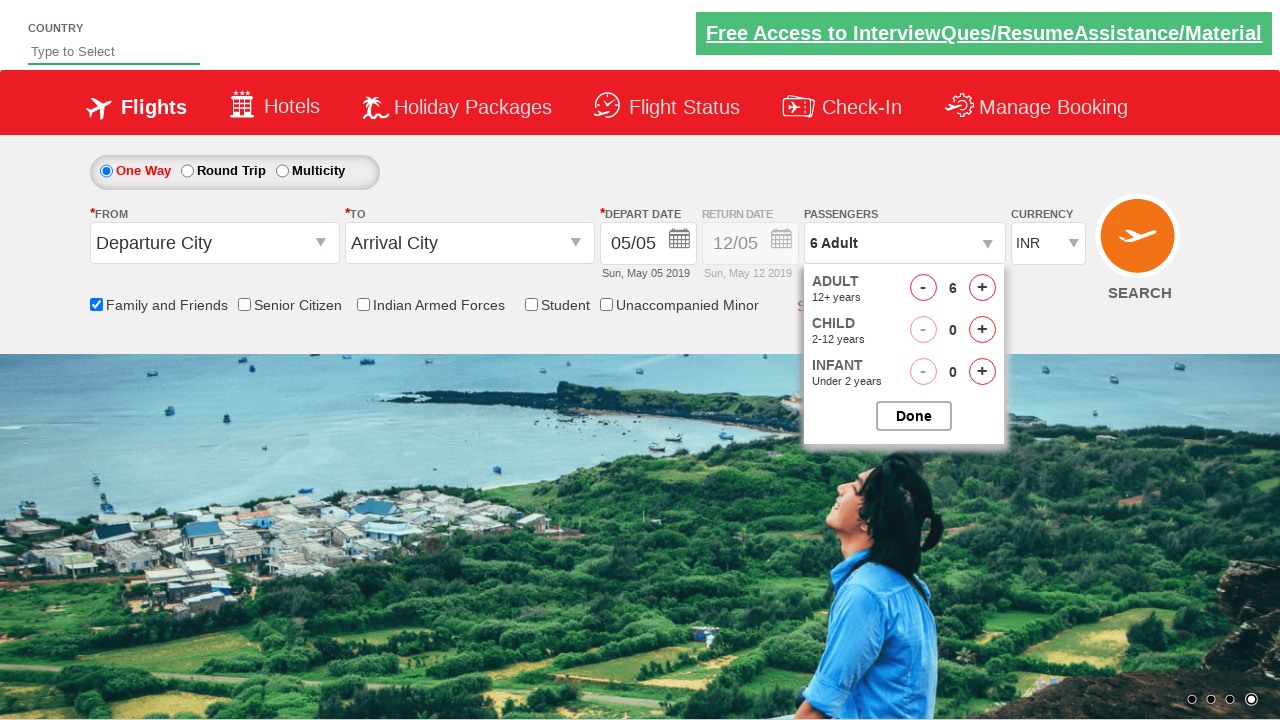

Clicked increment adult button (iteration 6/7) at (982, 288) on #hrefIncAdt
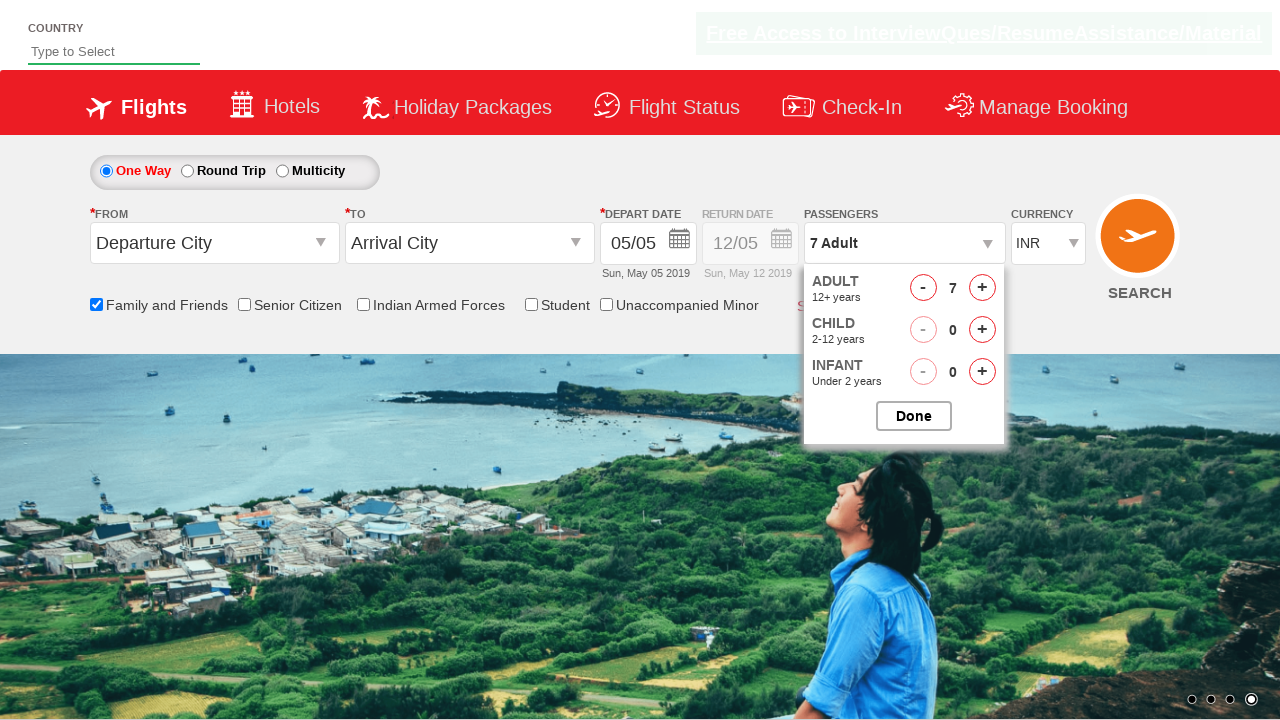

Clicked increment adult button (iteration 7/7) at (982, 288) on #hrefIncAdt
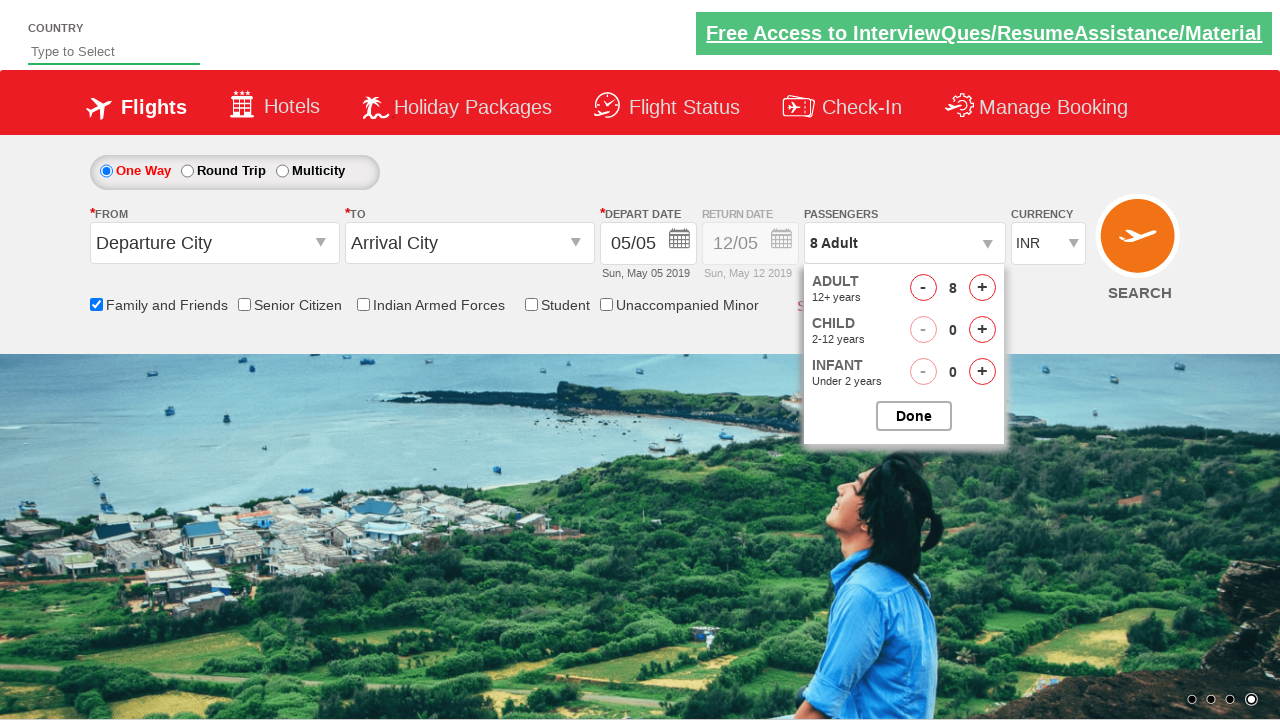

Clicked done button to close passenger selection at (914, 416) on #btnclosepaxoption
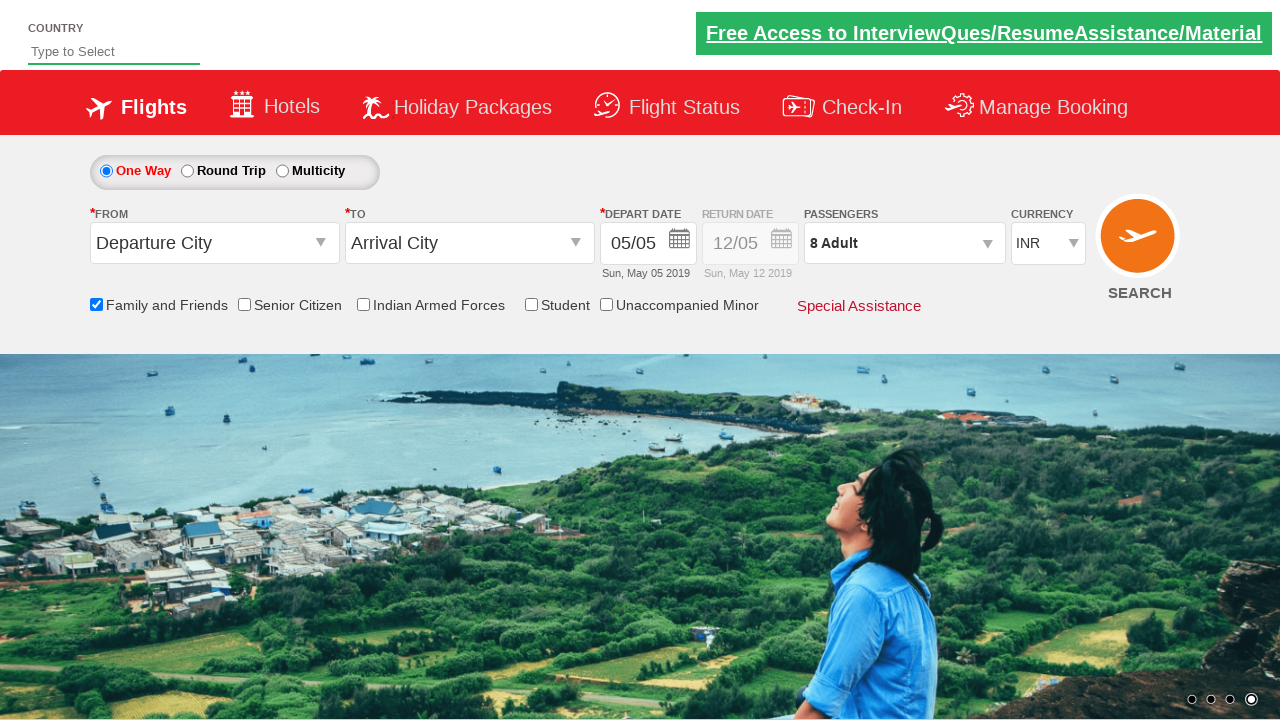

Retrieved final passenger text: 8 Adult
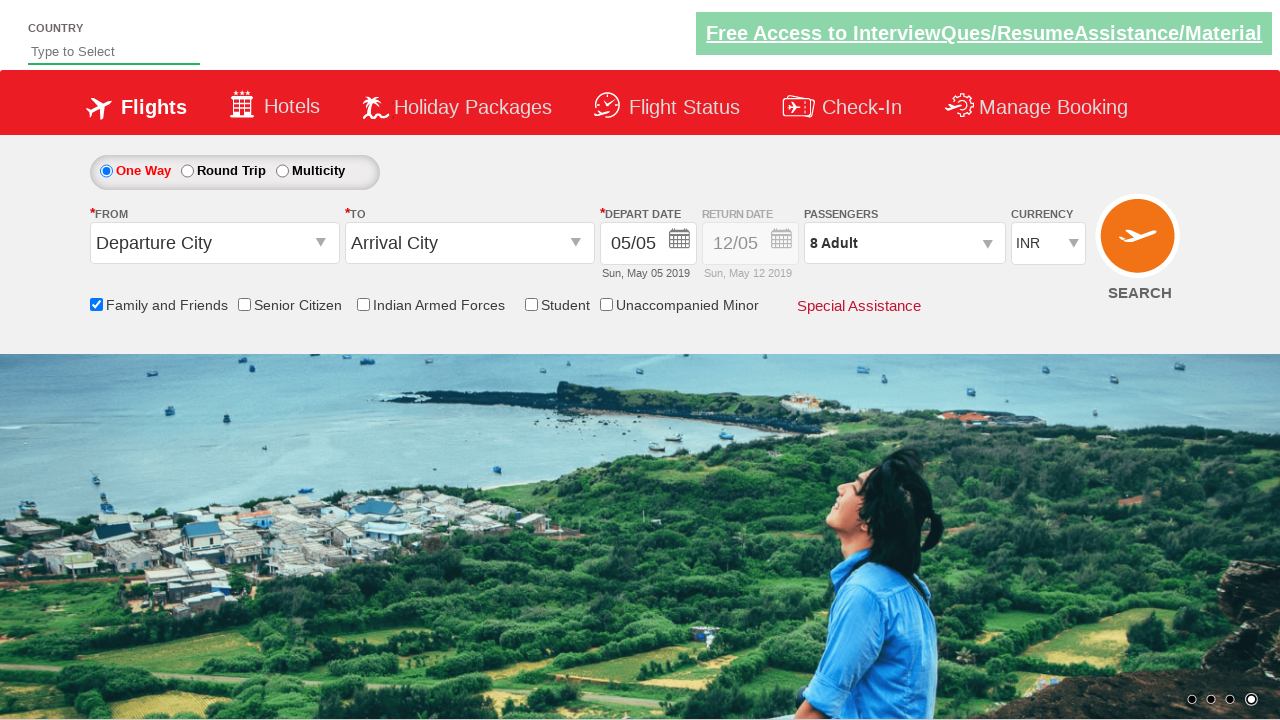

Assertion passed: passenger count is '8 Adult'
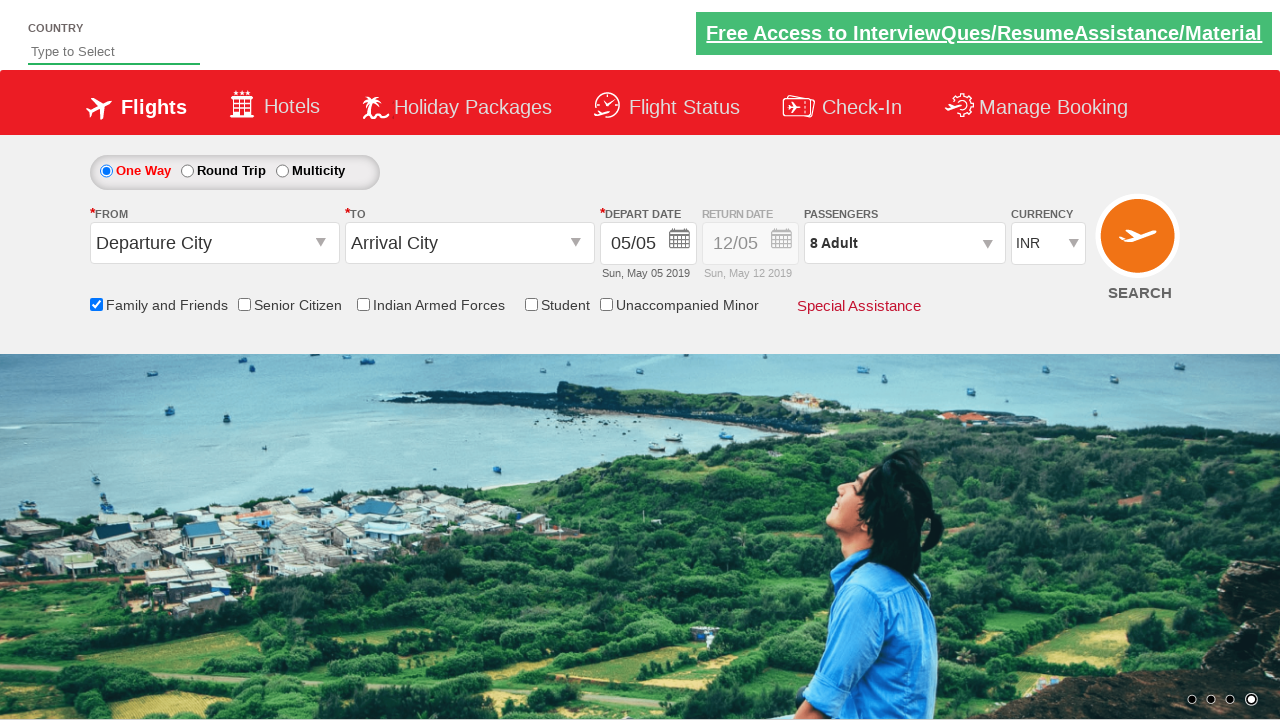

Final passenger text confirmed: 8 Adult
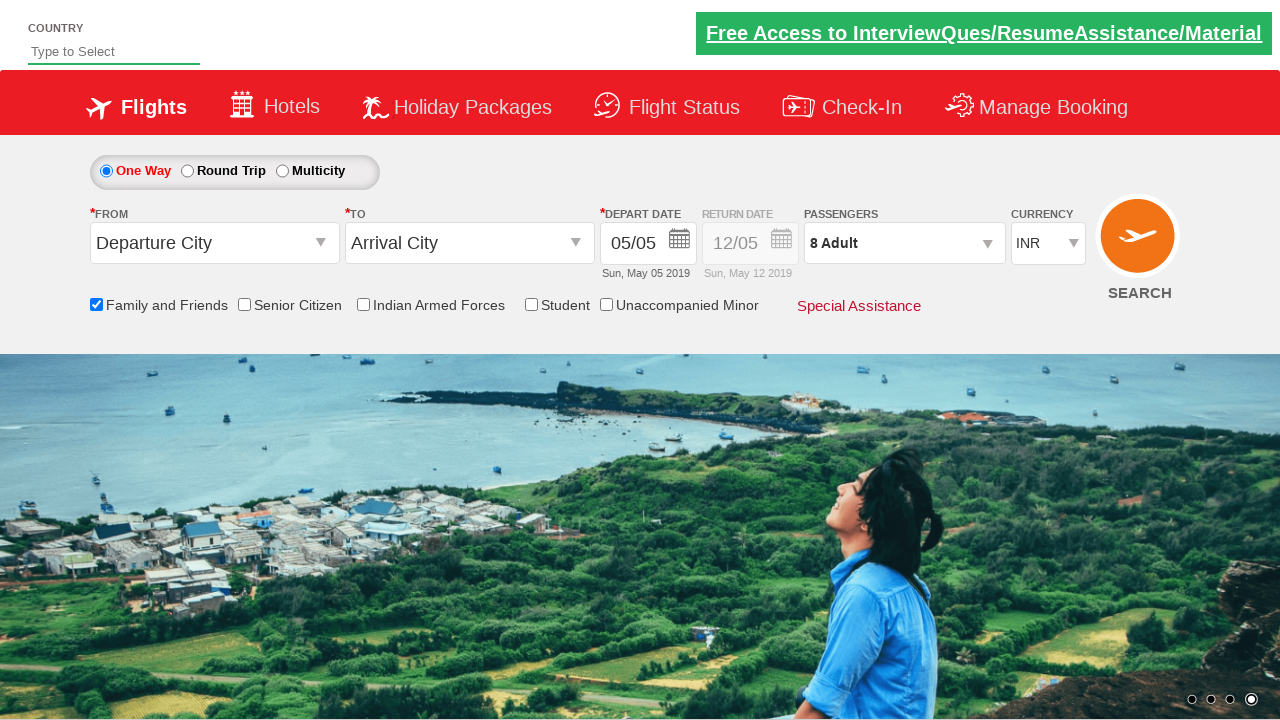

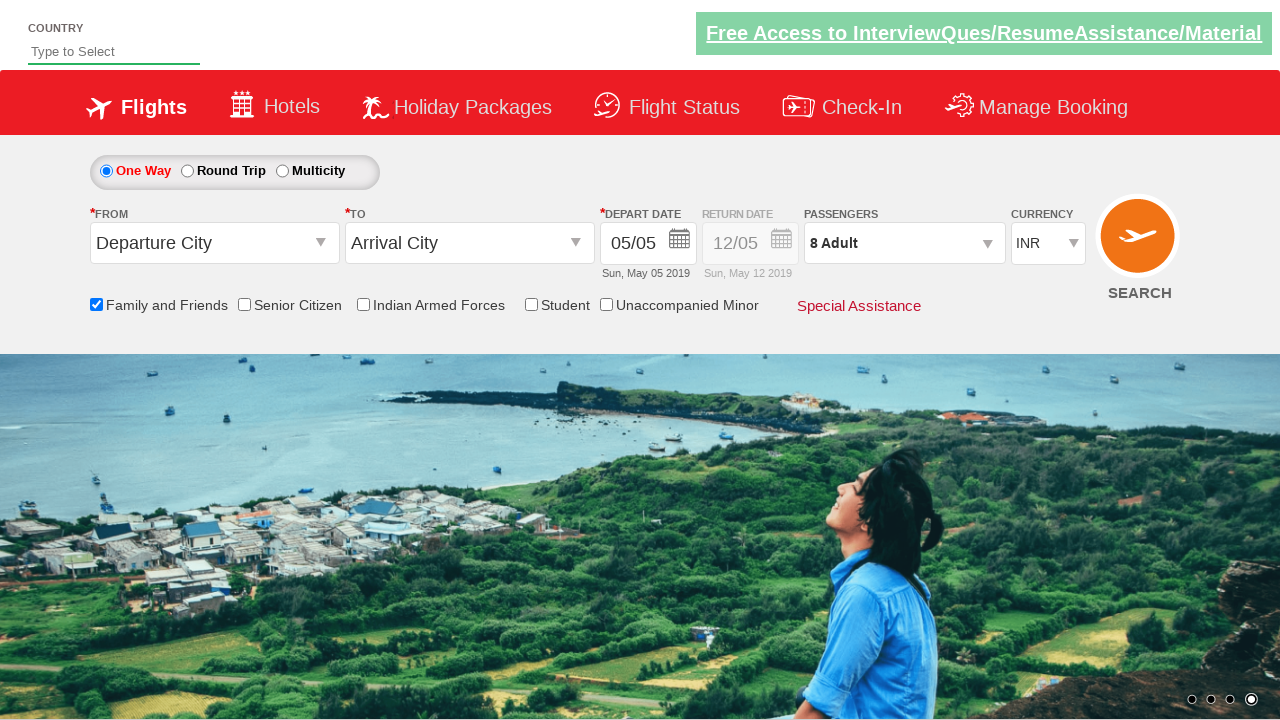